Tests the complete purchase flow including login, adding items to cart, checkout process and order completion

Starting URL: https://www.saucedemo.com

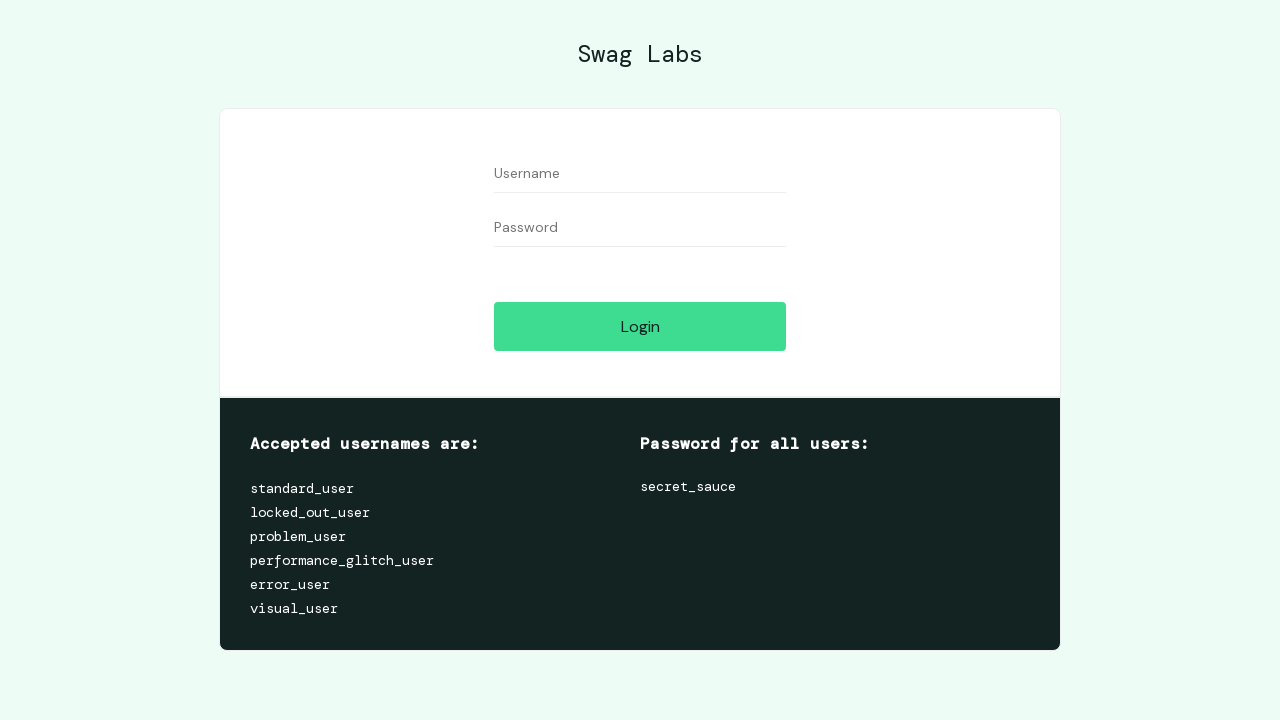

Filled username field with 'standard_user' on #user-name
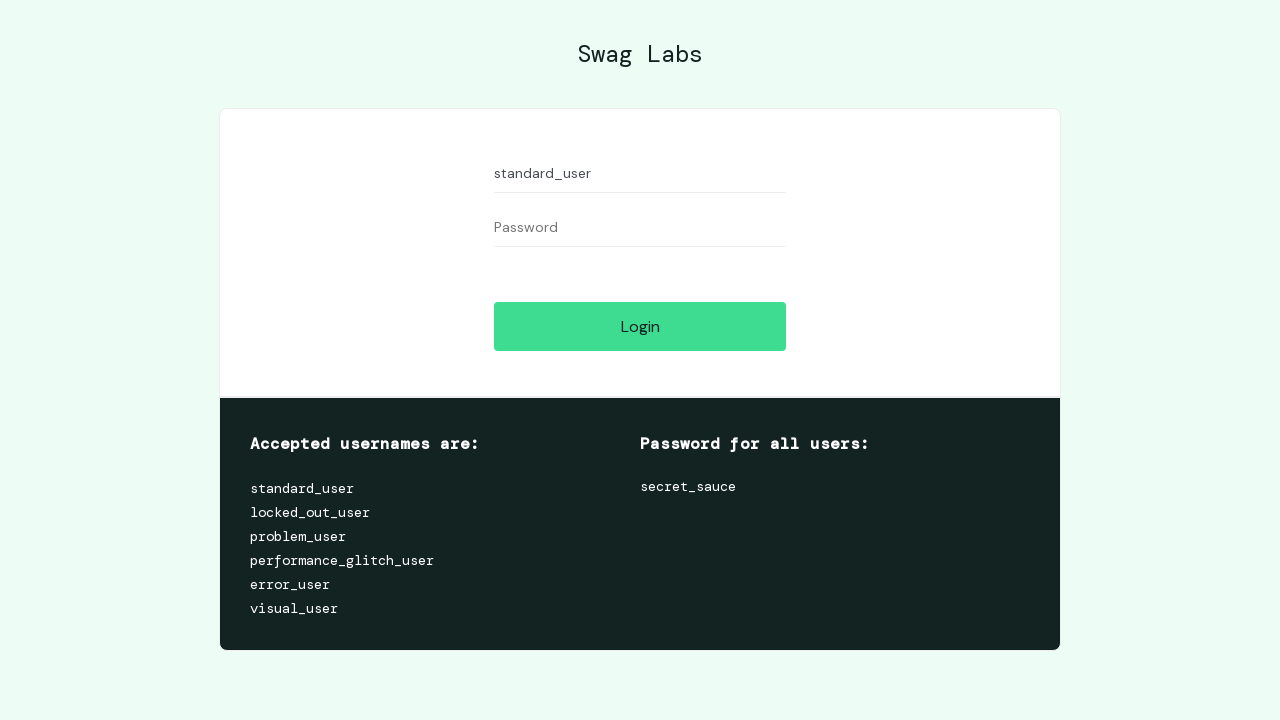

Filled password field with 'secret_sauce' on #password
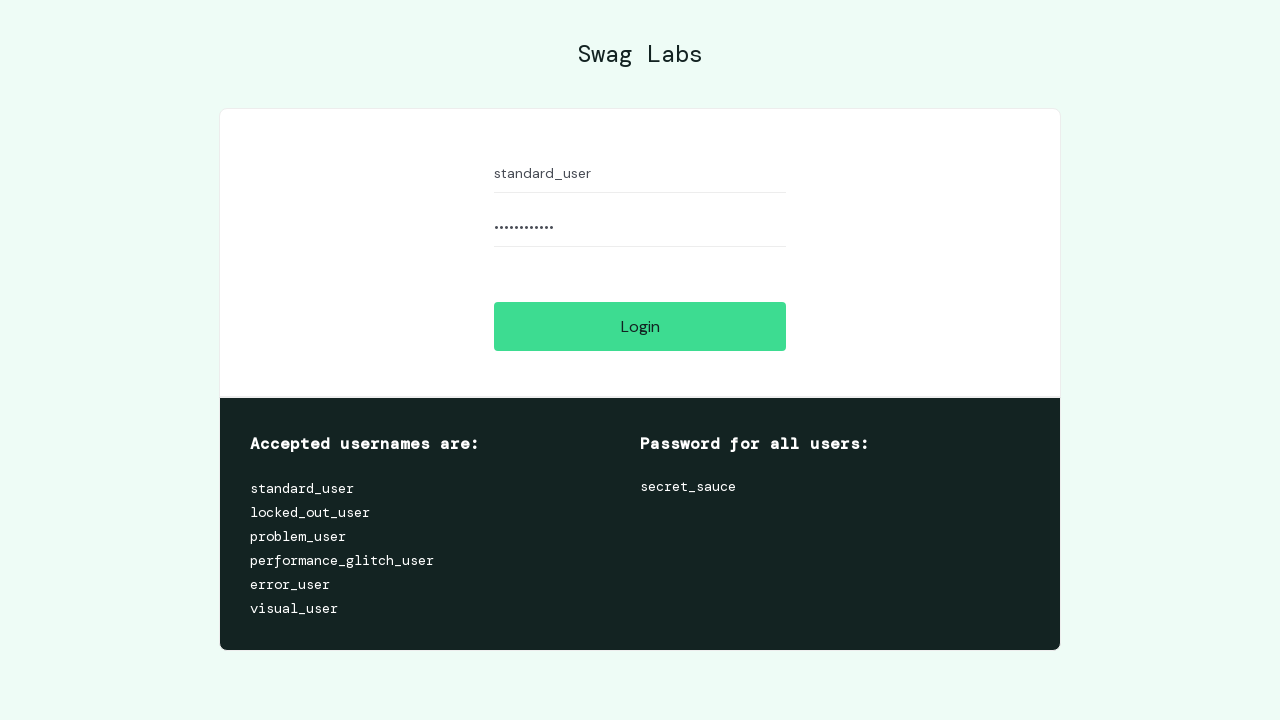

Clicked login button at (640, 326) on #login-button
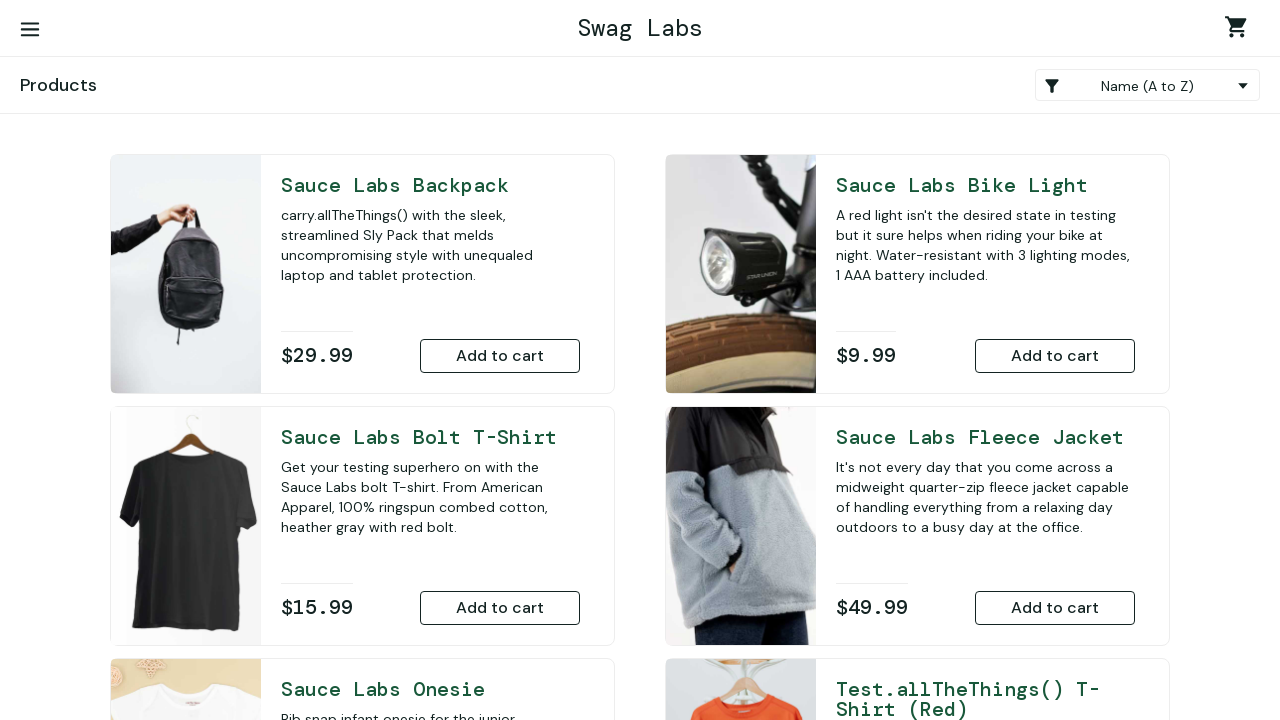

Inventory list loaded after login
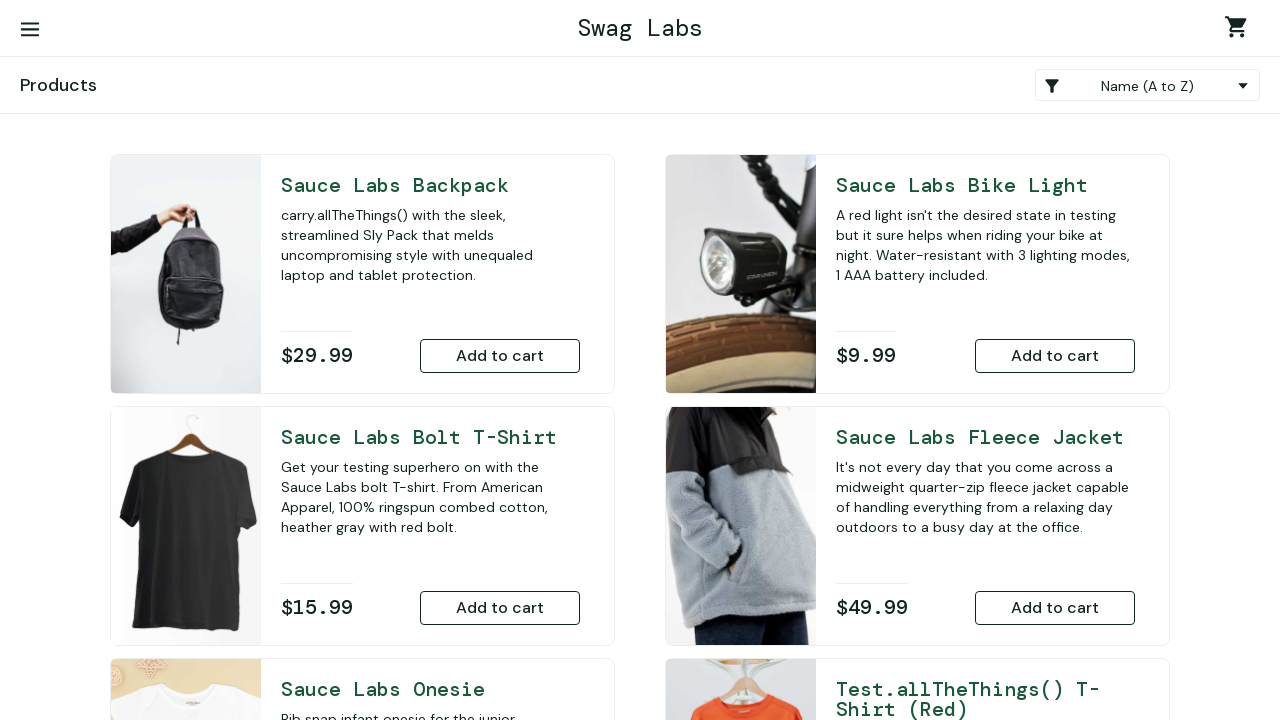

Added Sauce Labs Backpack to cart at (500, 356) on button[data-test='add-to-cart-sauce-labs-backpack']
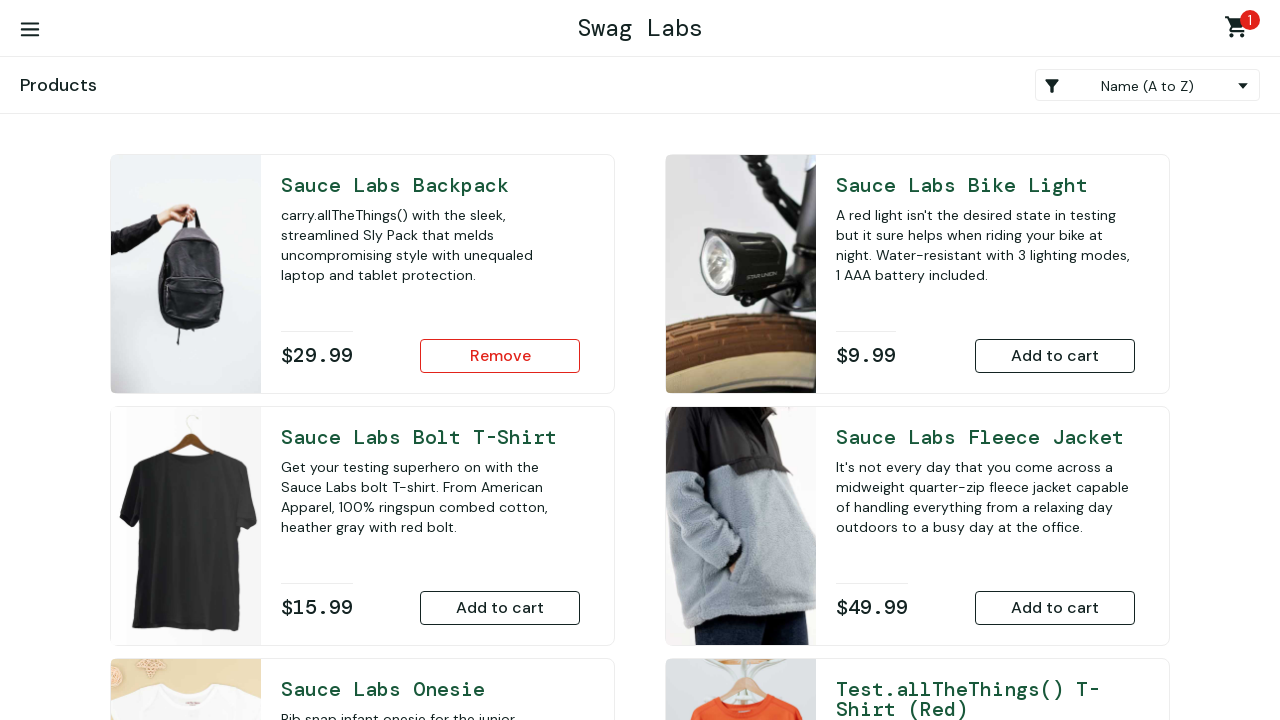

Added Sauce Labs Bike Light to cart at (1055, 356) on button[data-test='add-to-cart-sauce-labs-bike-light']
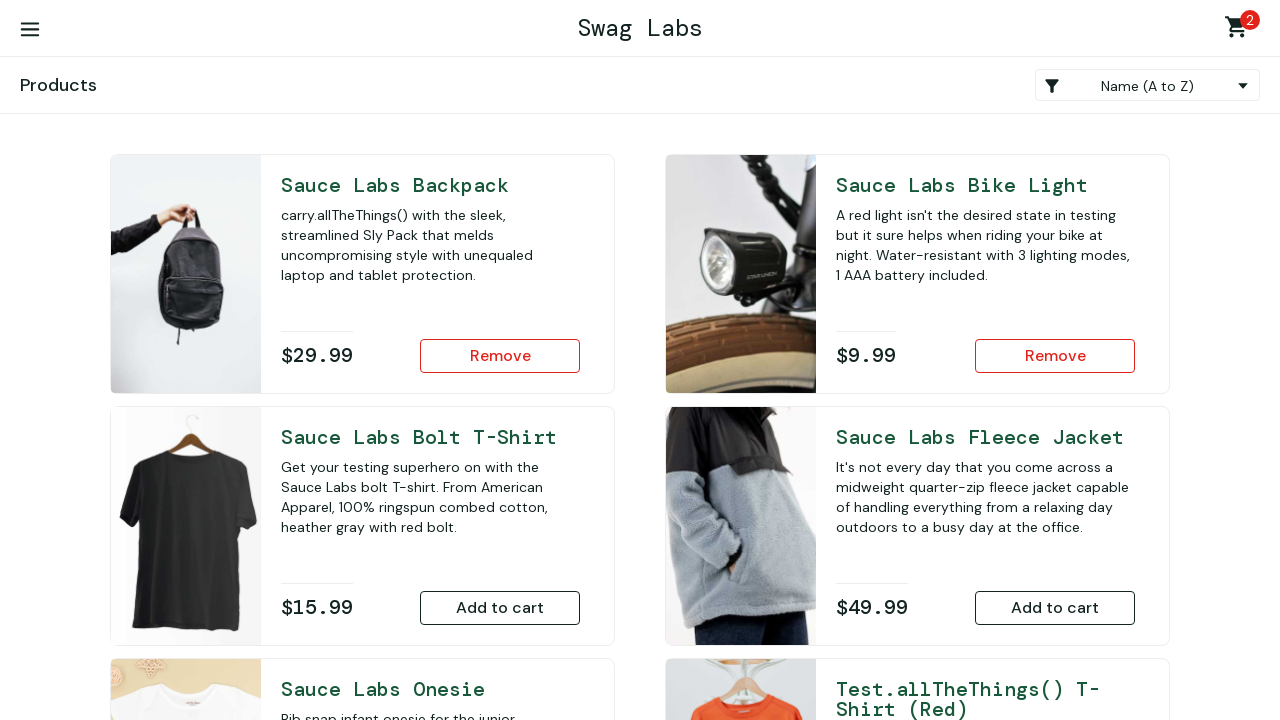

Clicked shopping cart link to view cart at (1240, 30) on .shopping_cart_link
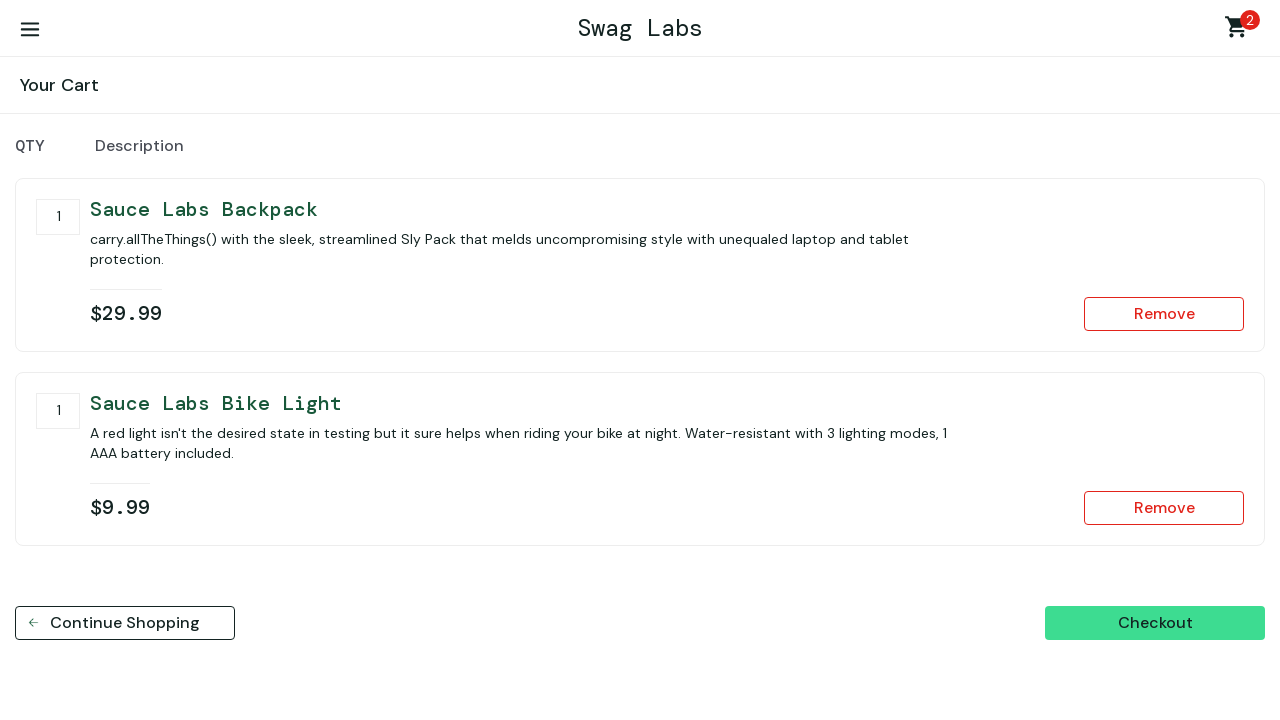

Clicked checkout button at (1155, 623) on #checkout
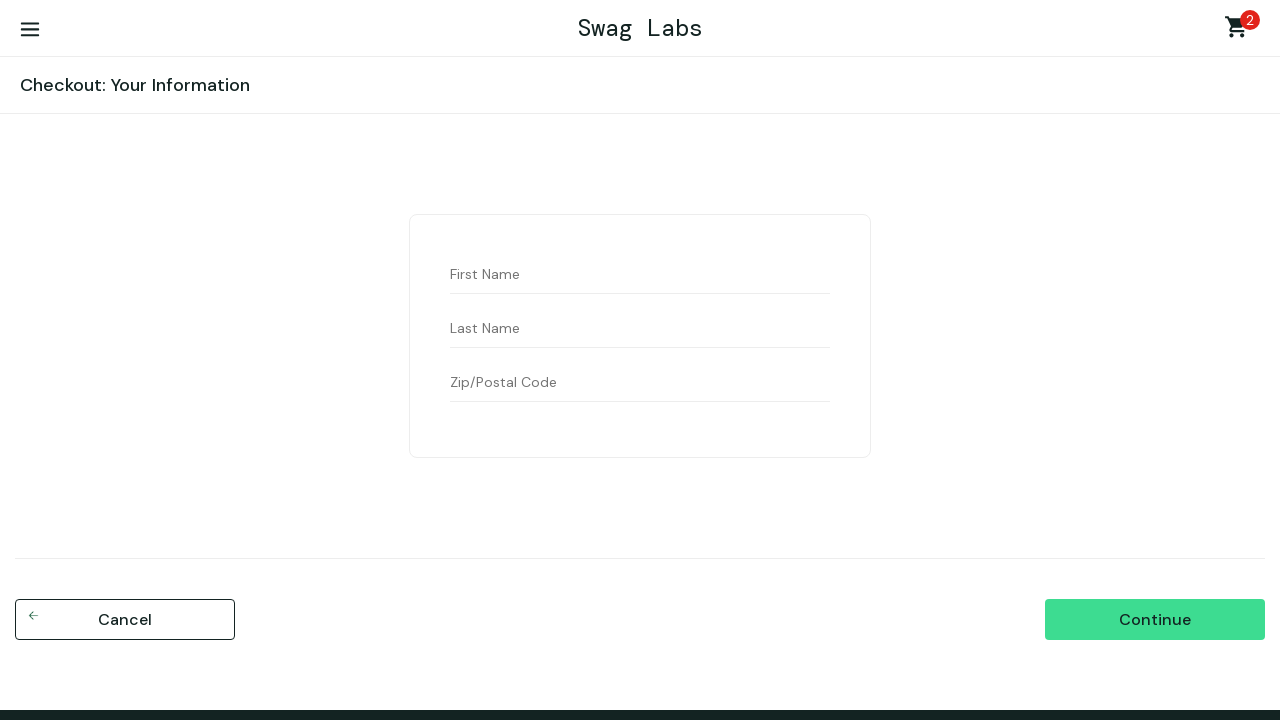

Filled first name field with 'John' on #first-name
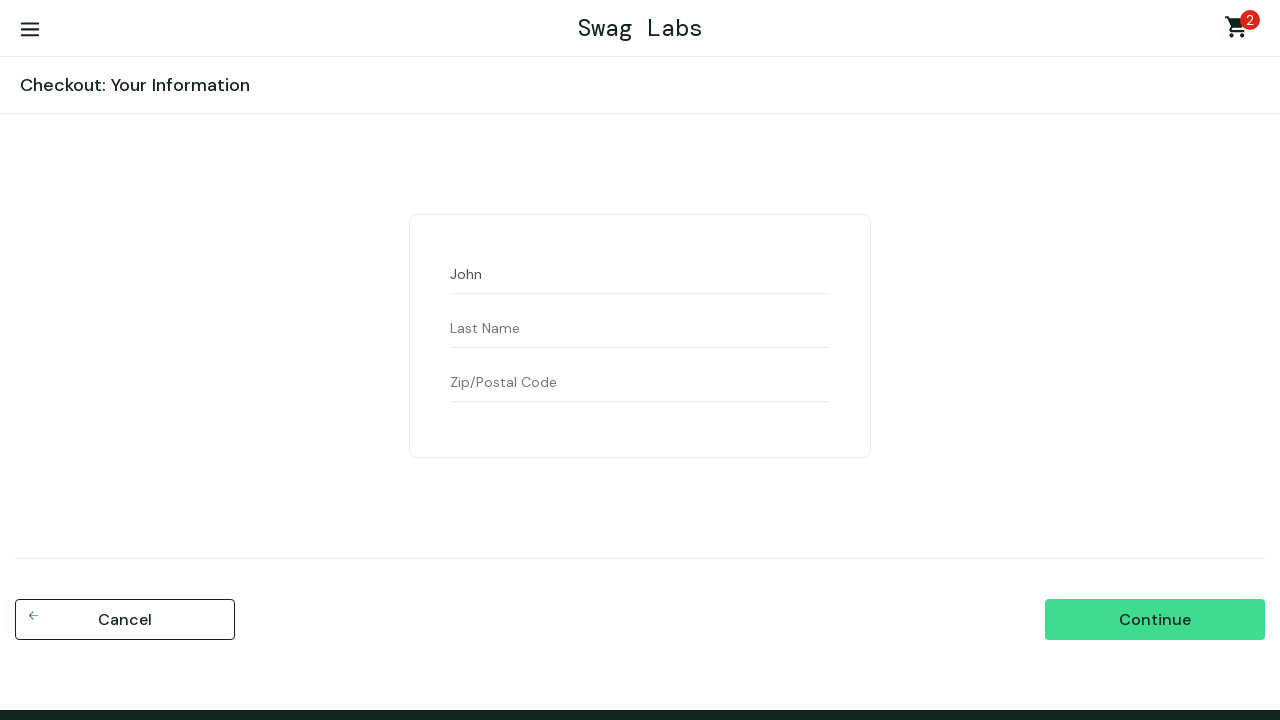

Filled last name field with 'Doe' on #last-name
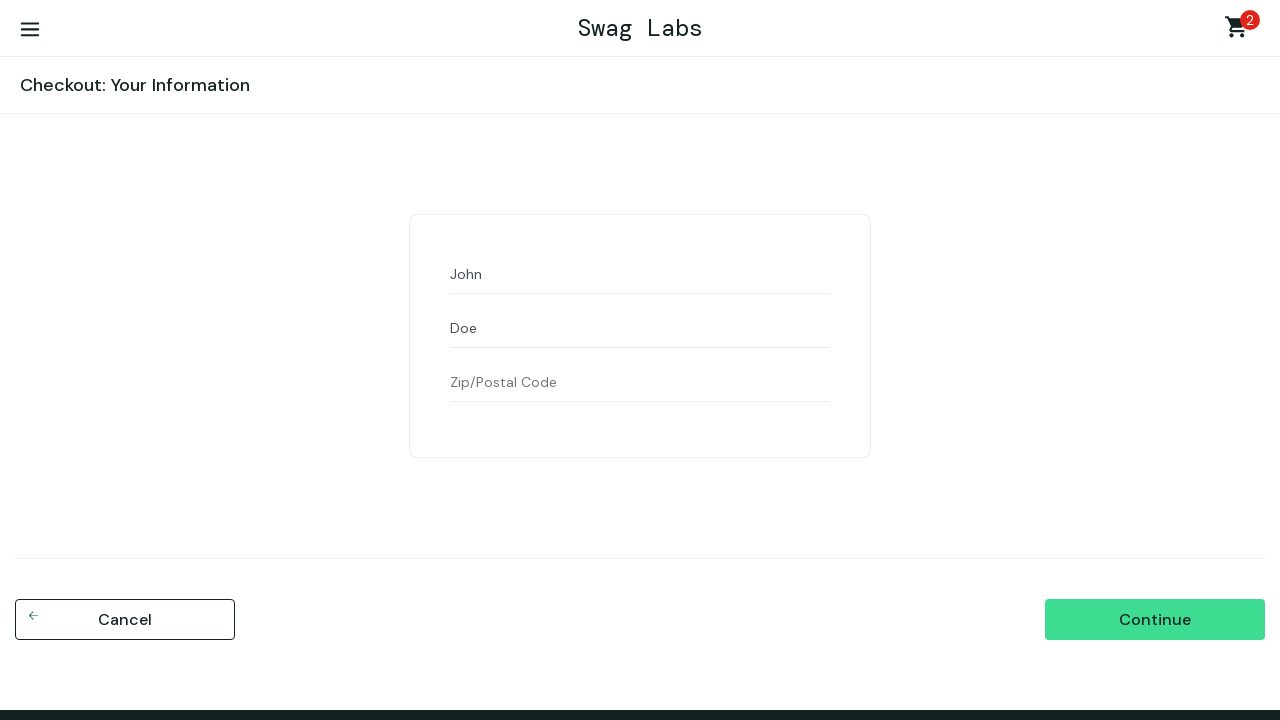

Filled postal code field with '12345' on #postal-code
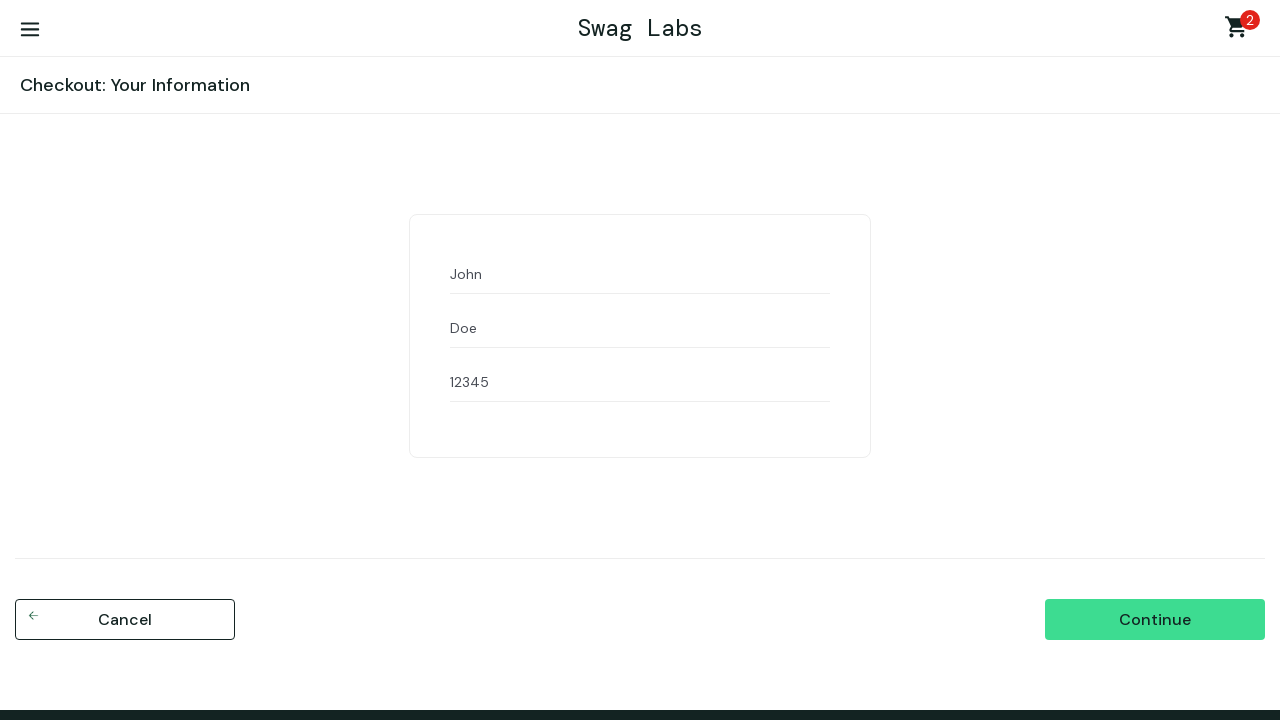

Clicked continue button to proceed to checkout review at (1155, 620) on #continue
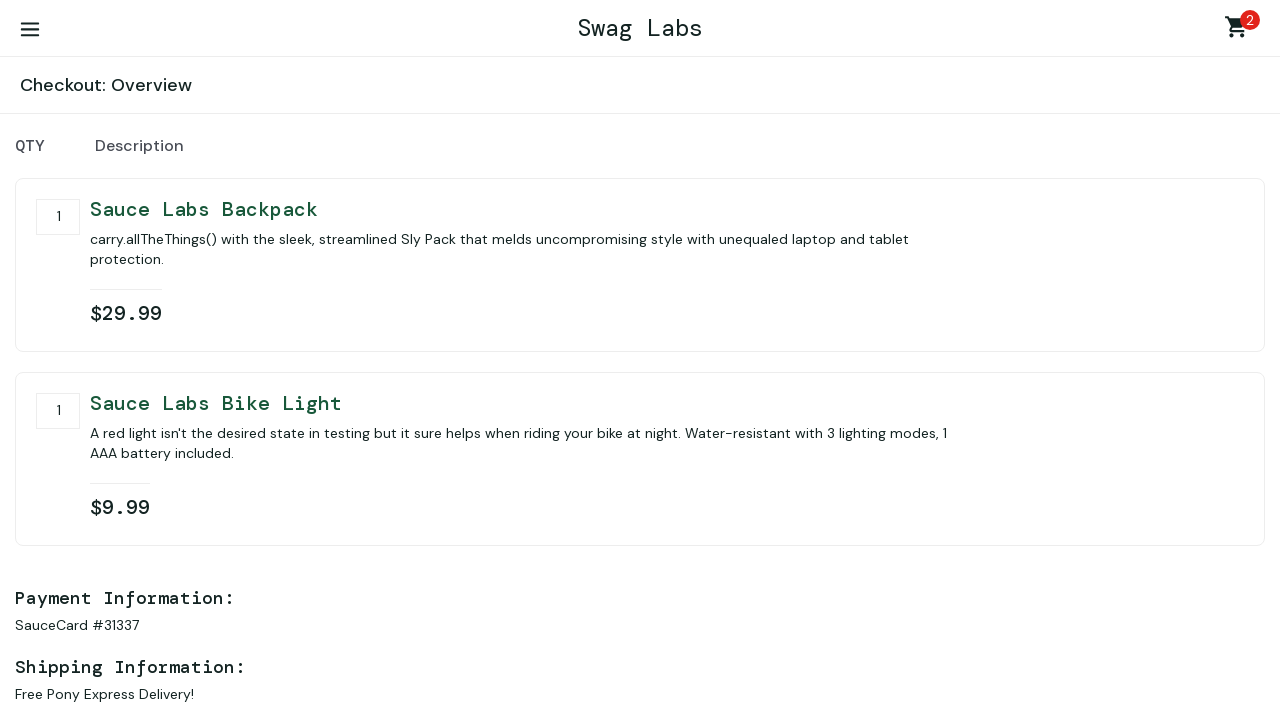

Clicked finish button to complete purchase at (1155, 463) on #finish
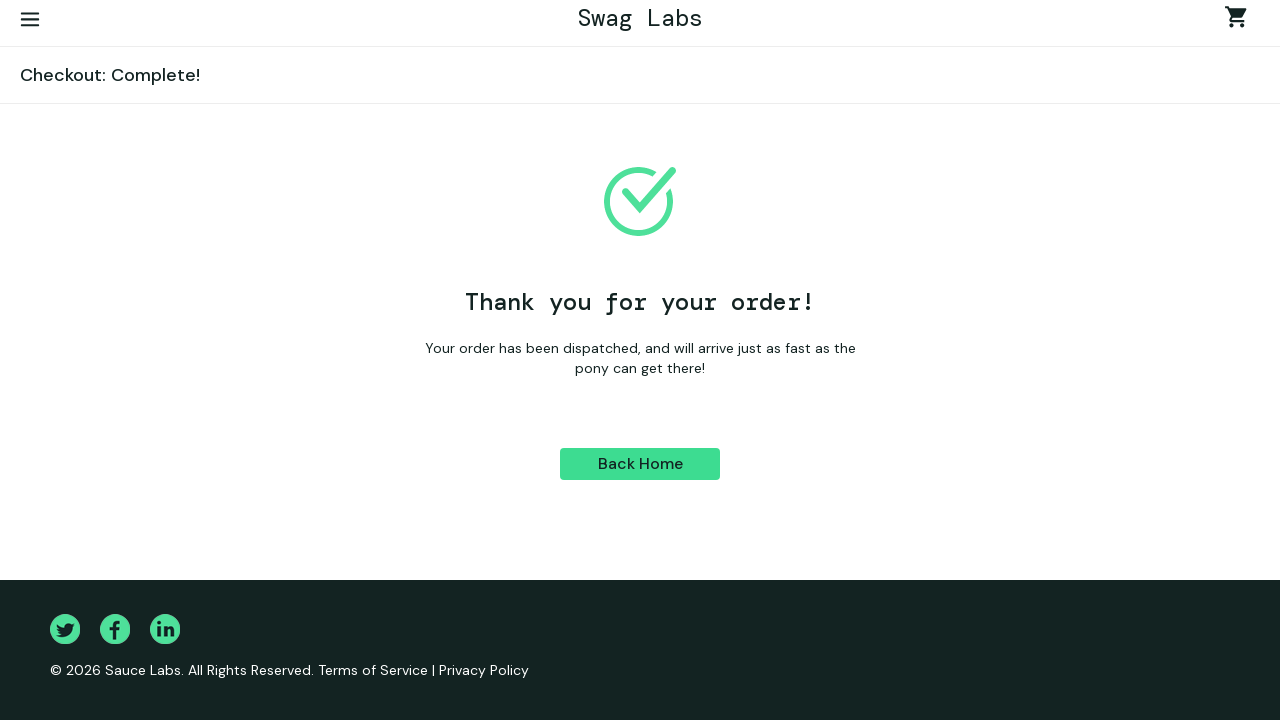

Order confirmation page loaded successfully
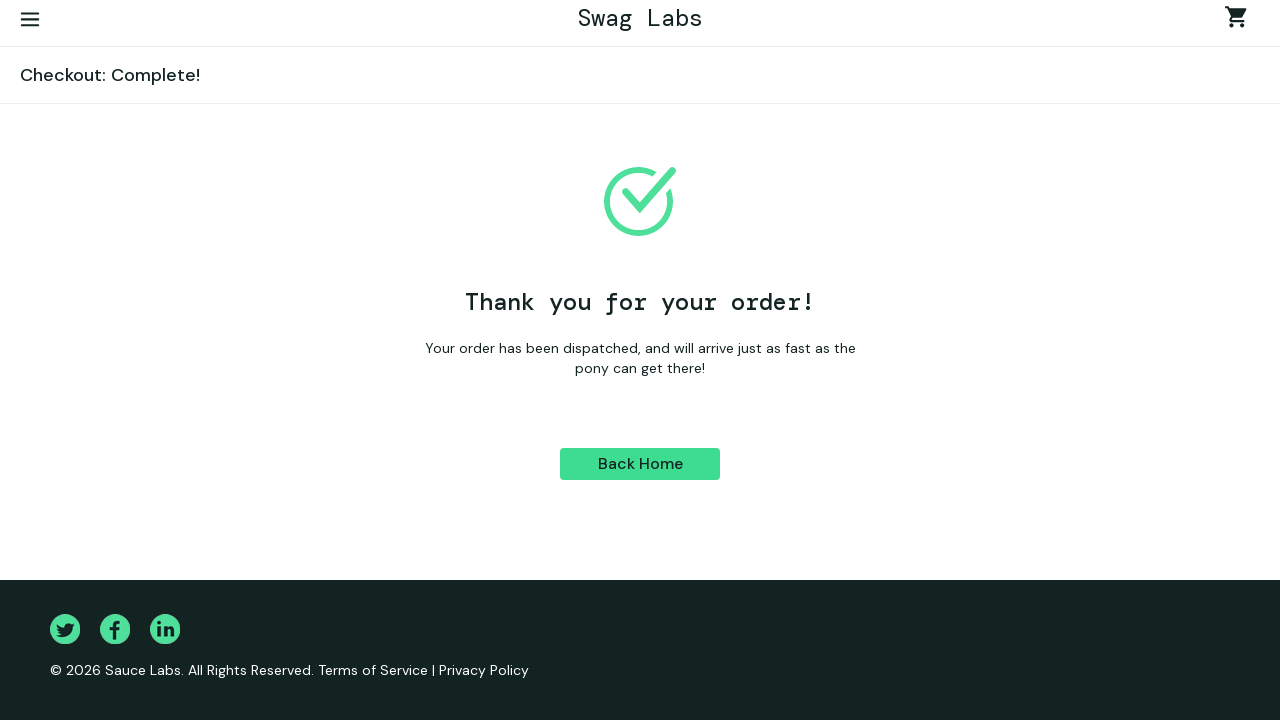

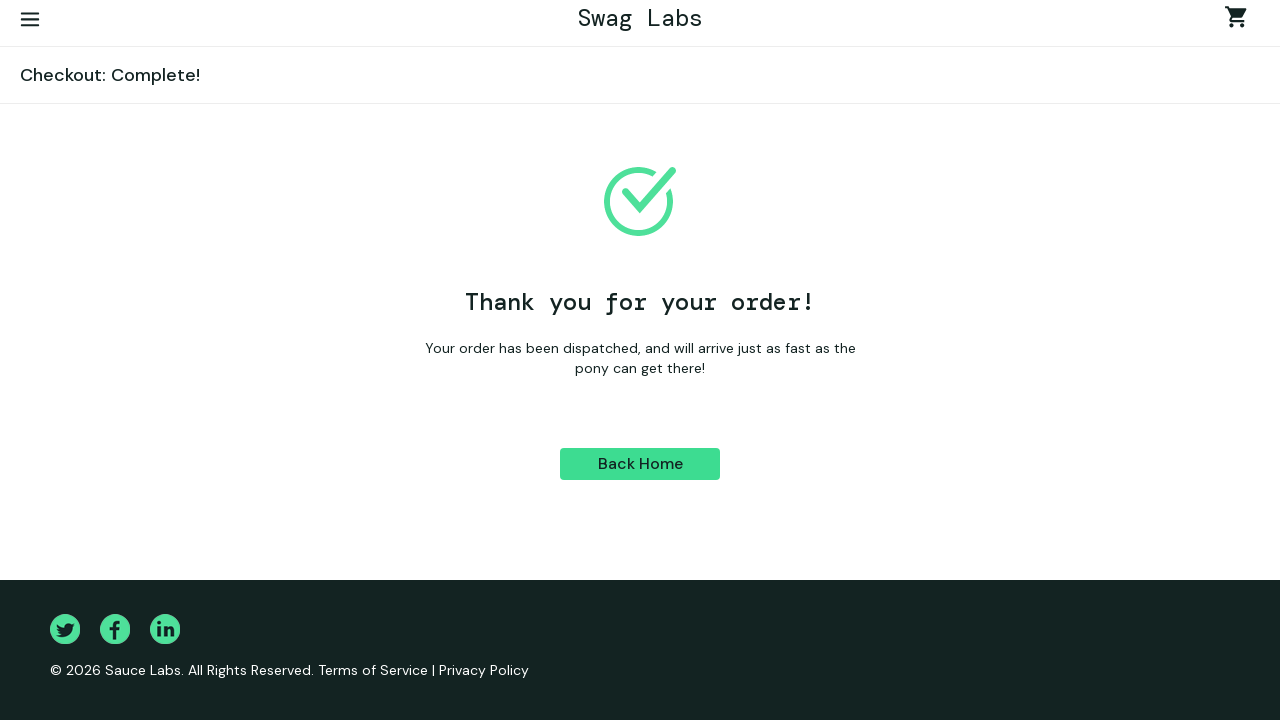